Navigates to ChromeDriver website and verifies the page title contains "ChromeDriver"

Starting URL: https://chromedriver.chromium.org/

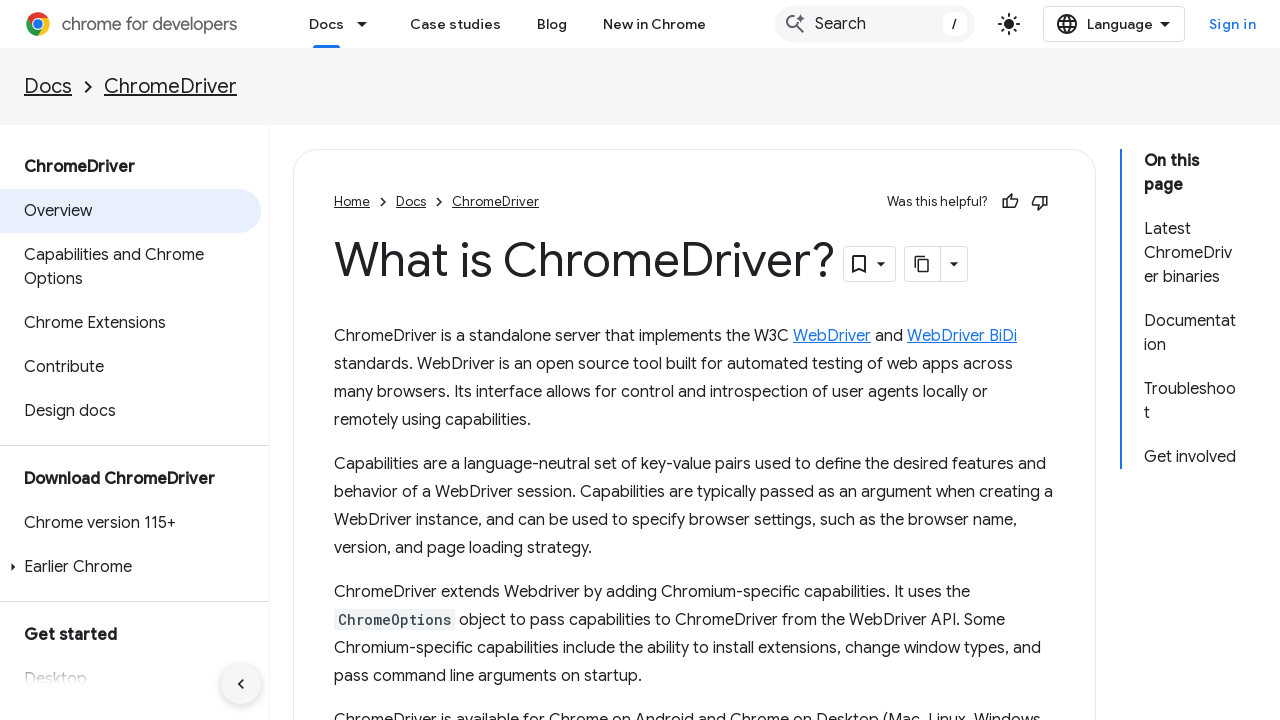

Navigated to ChromeDriver website
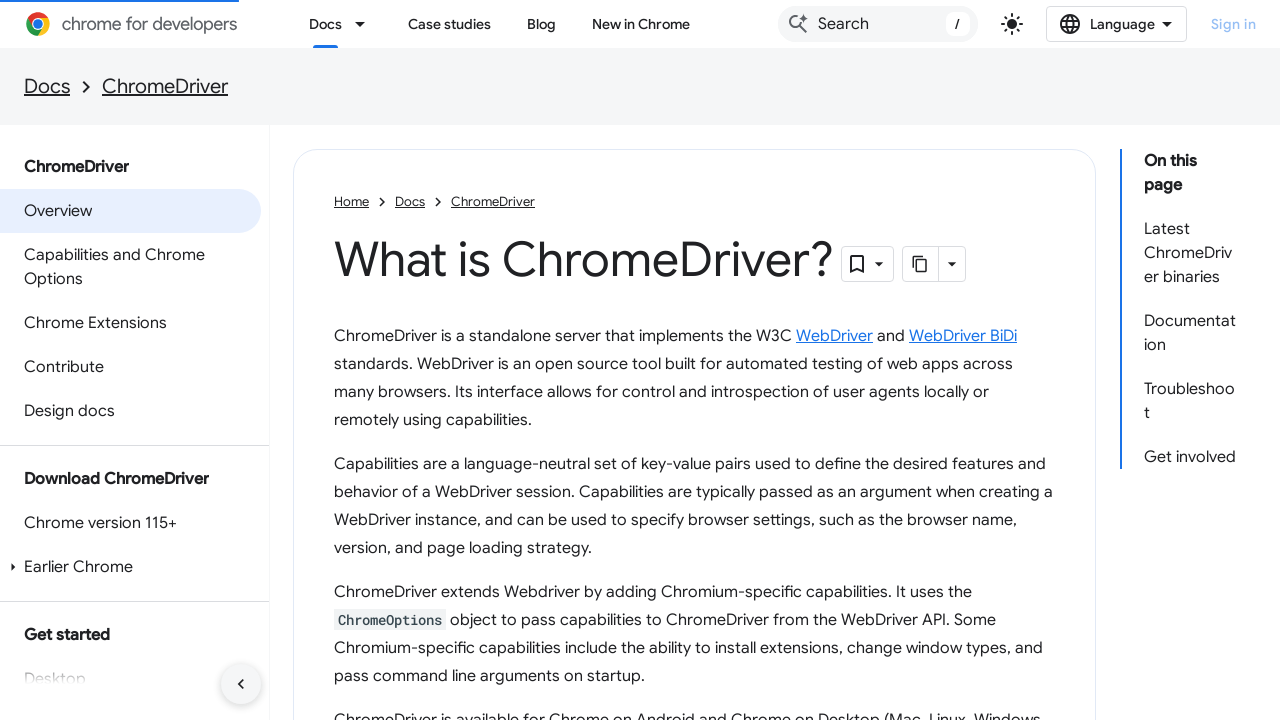

Verified page title contains 'ChromeDriver'
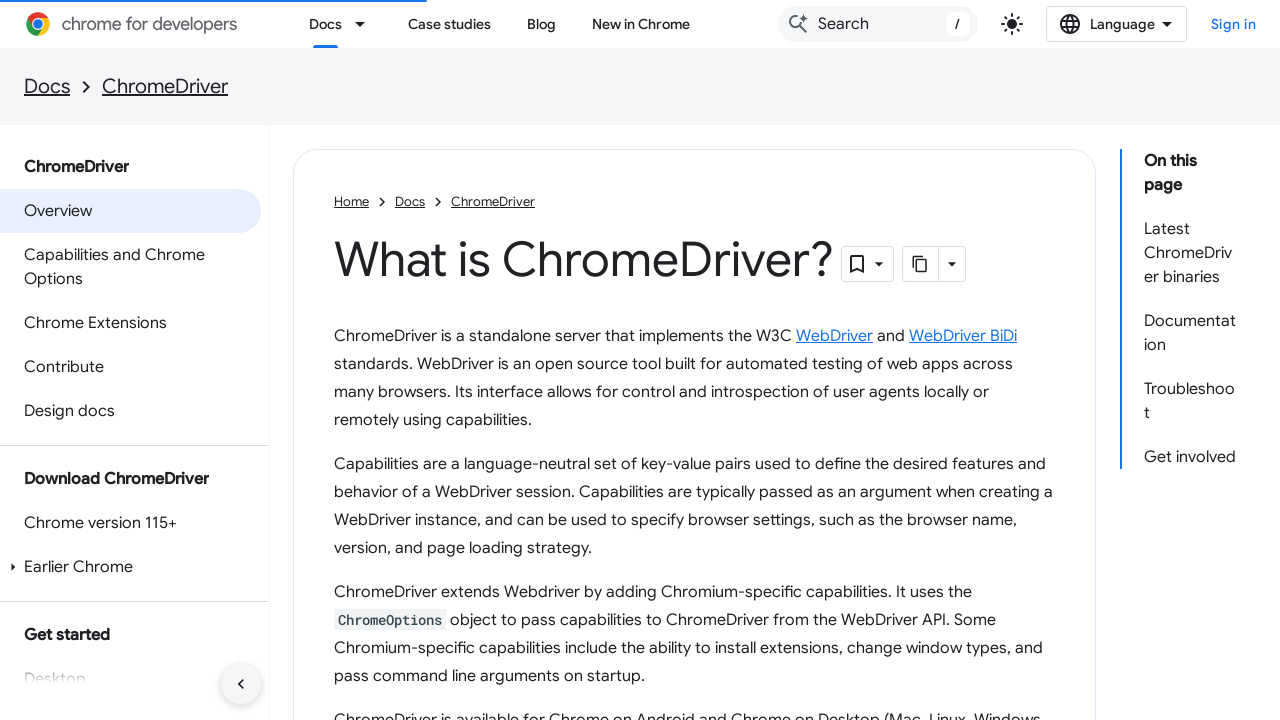

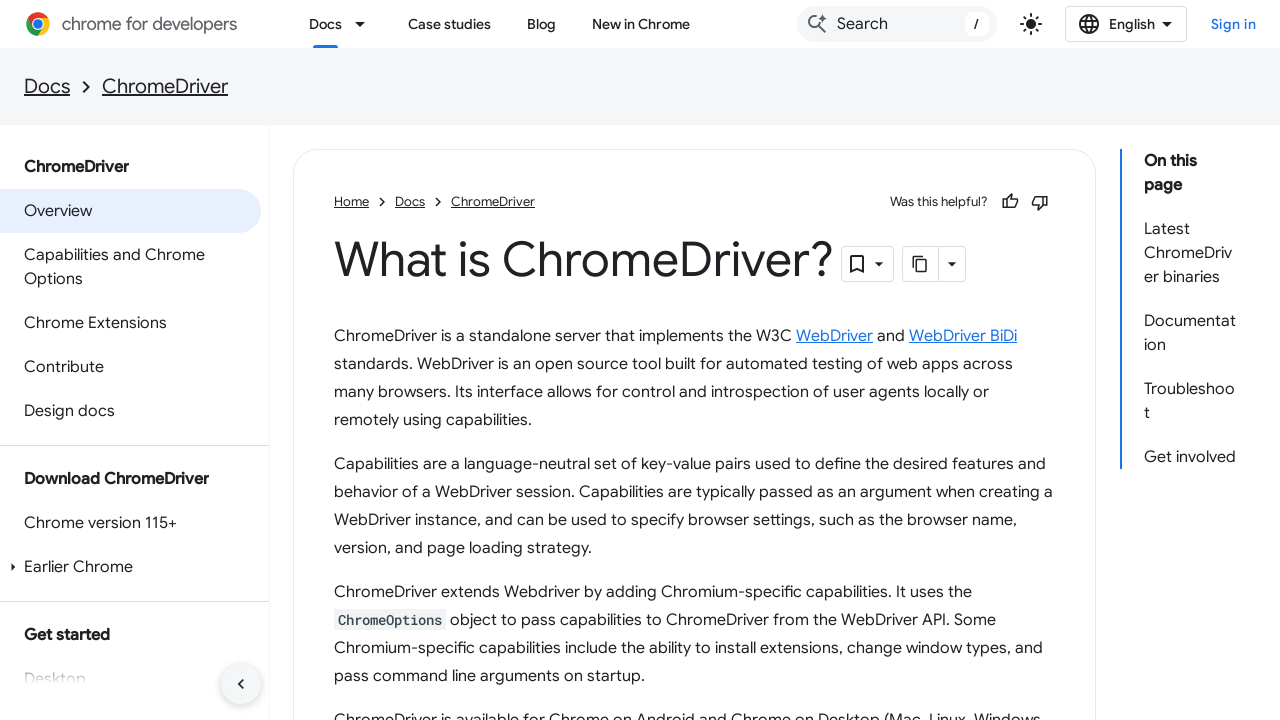